Tests Brazilian postal service (Correios) package tracking by entering a tracking code and submitting the search form

Starting URL: https://rastreamento.correios.com.br/app/index.php

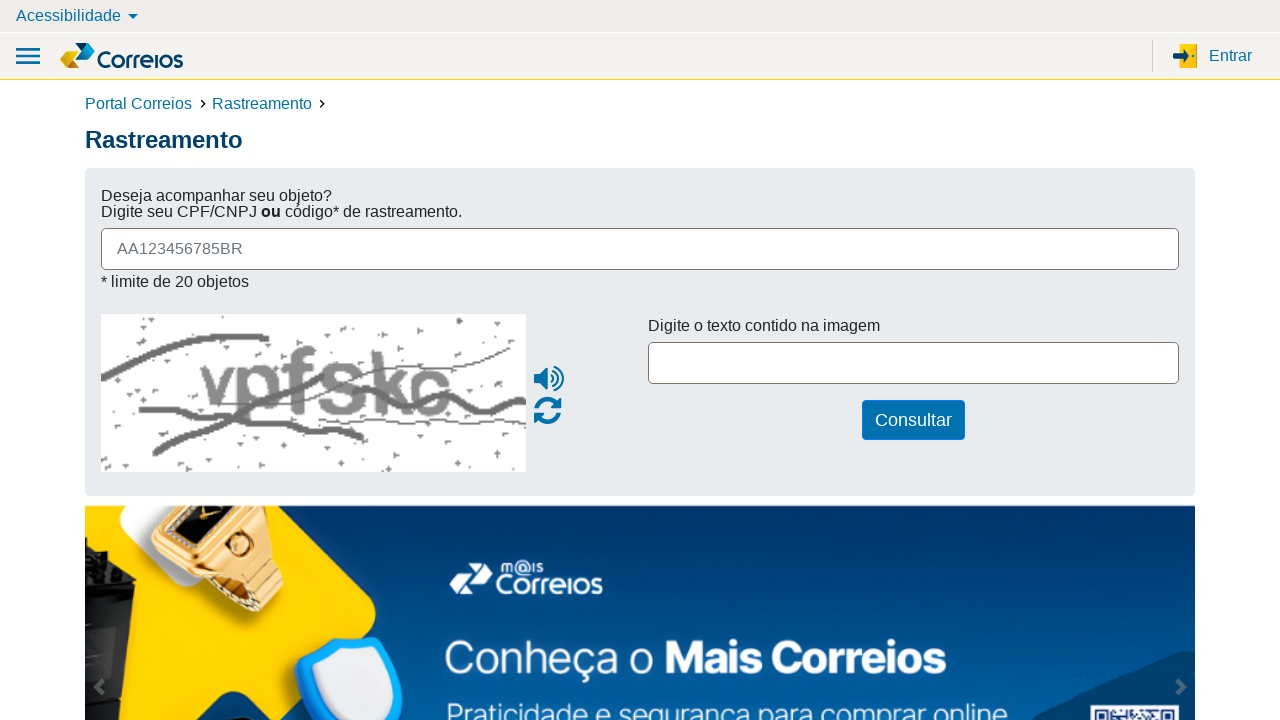

Clicked on the tracking code input field at (640, 249) on xpath=//*[@id="objeto"]
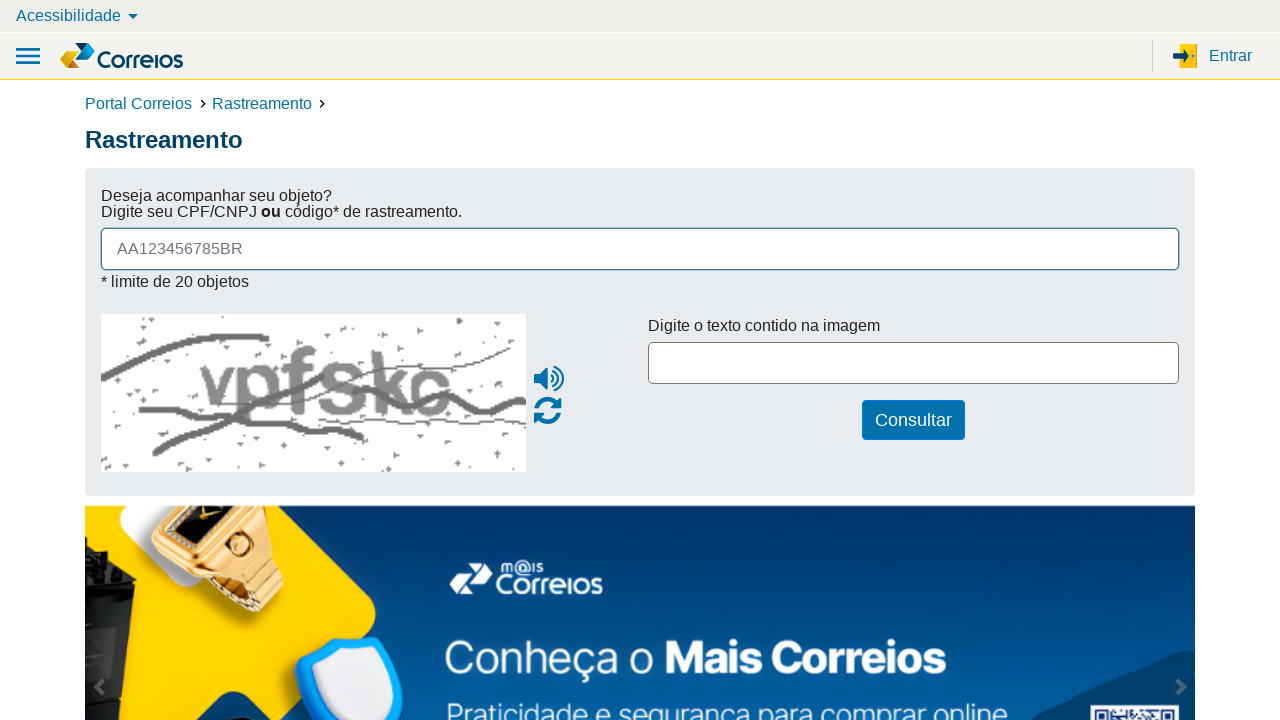

Entered tracking code 'BR123456789BR' in the input field on //*[@id="objeto"]
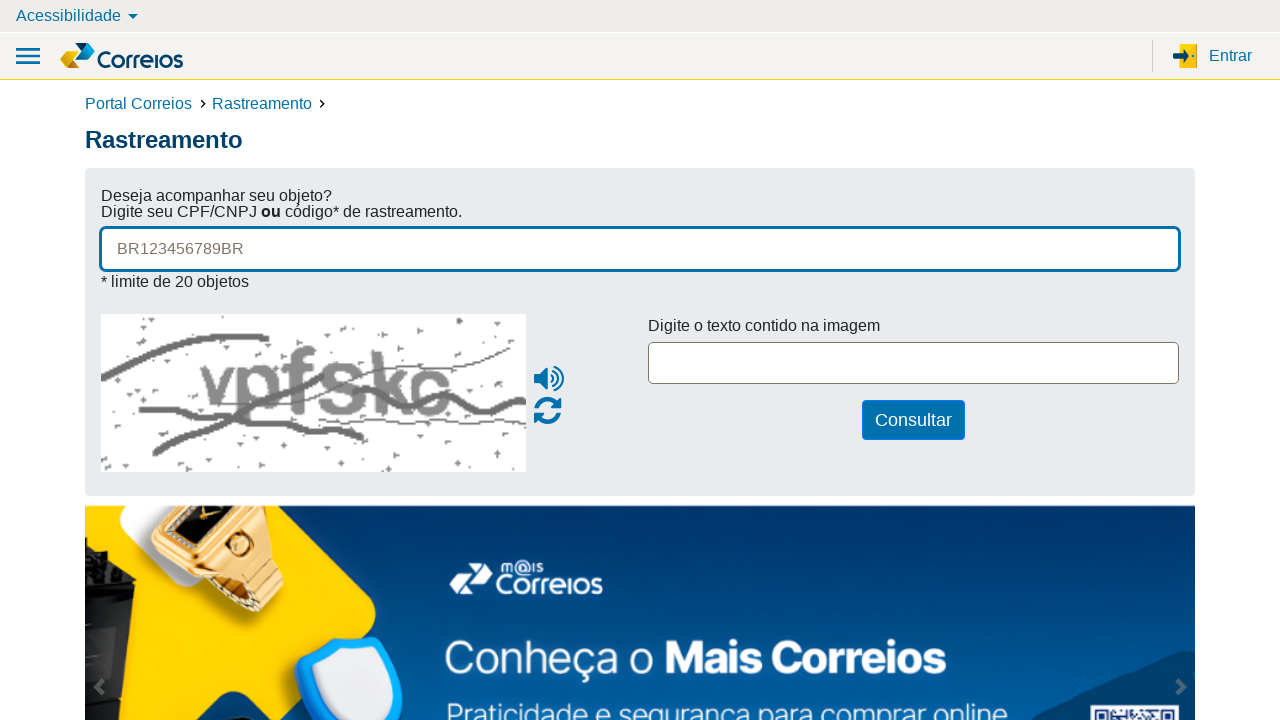

Clicked the search button to submit the tracking code at (914, 420) on xpath=//*[@id="b-pesquisar"]
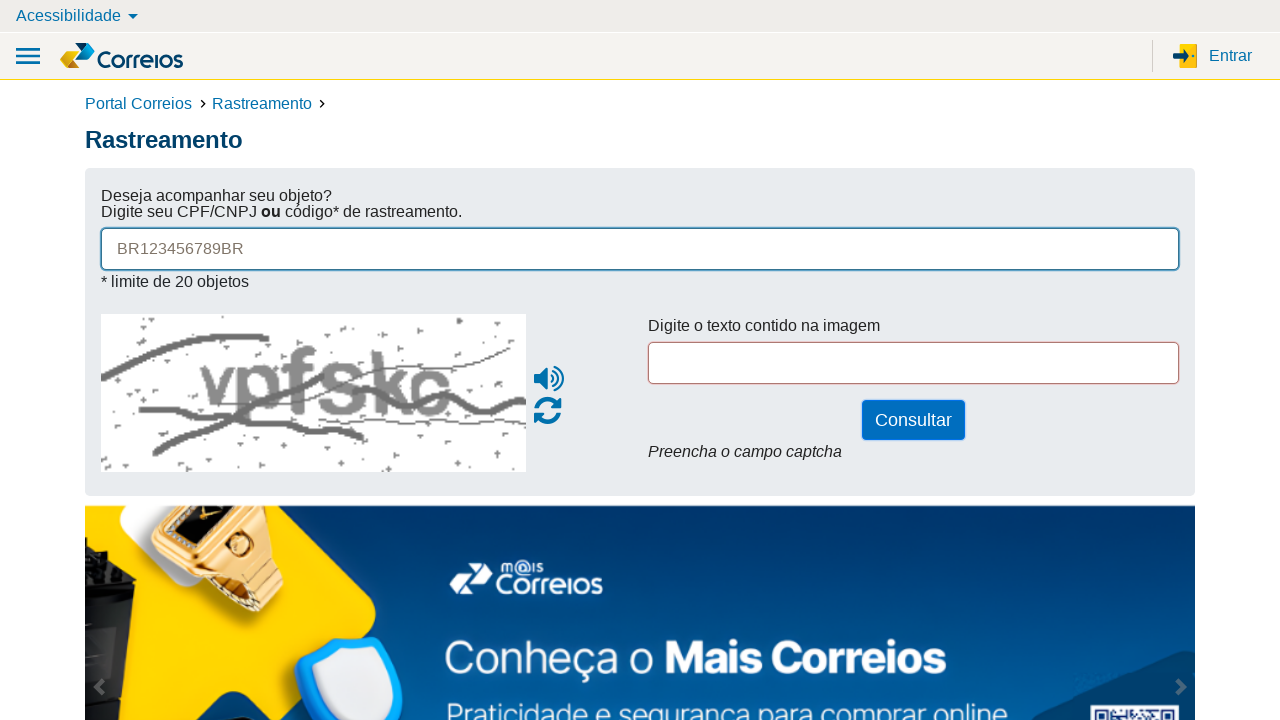

Tracking results loaded successfully
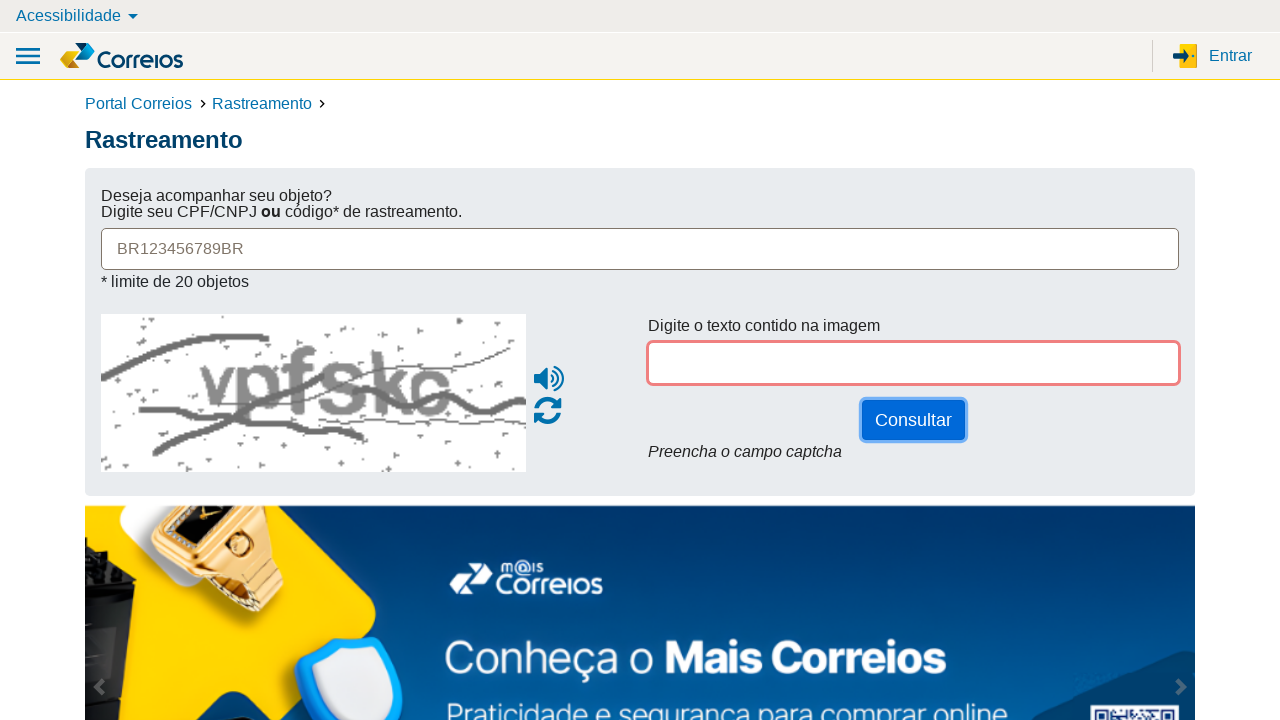

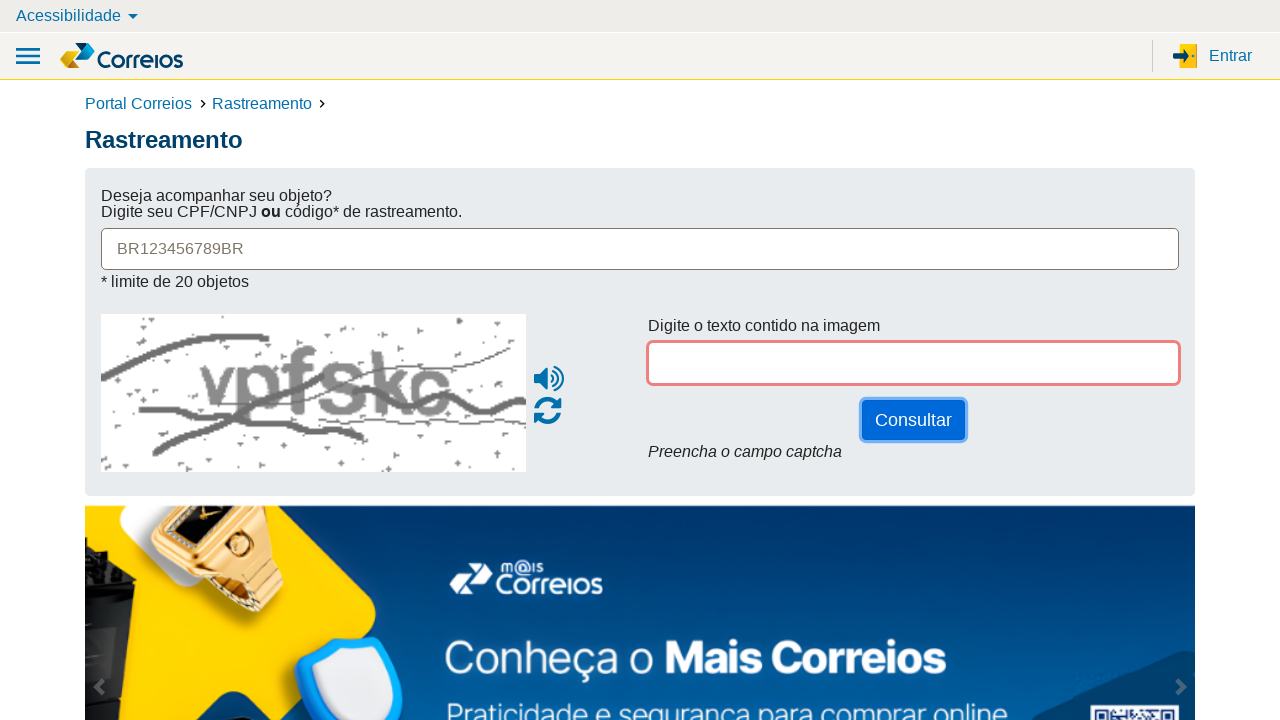